Tests dropdown functionality by selecting option 1 and verifying that the correct option value and text are selected.

Starting URL: https://the-internet.herokuapp.com/dropdown

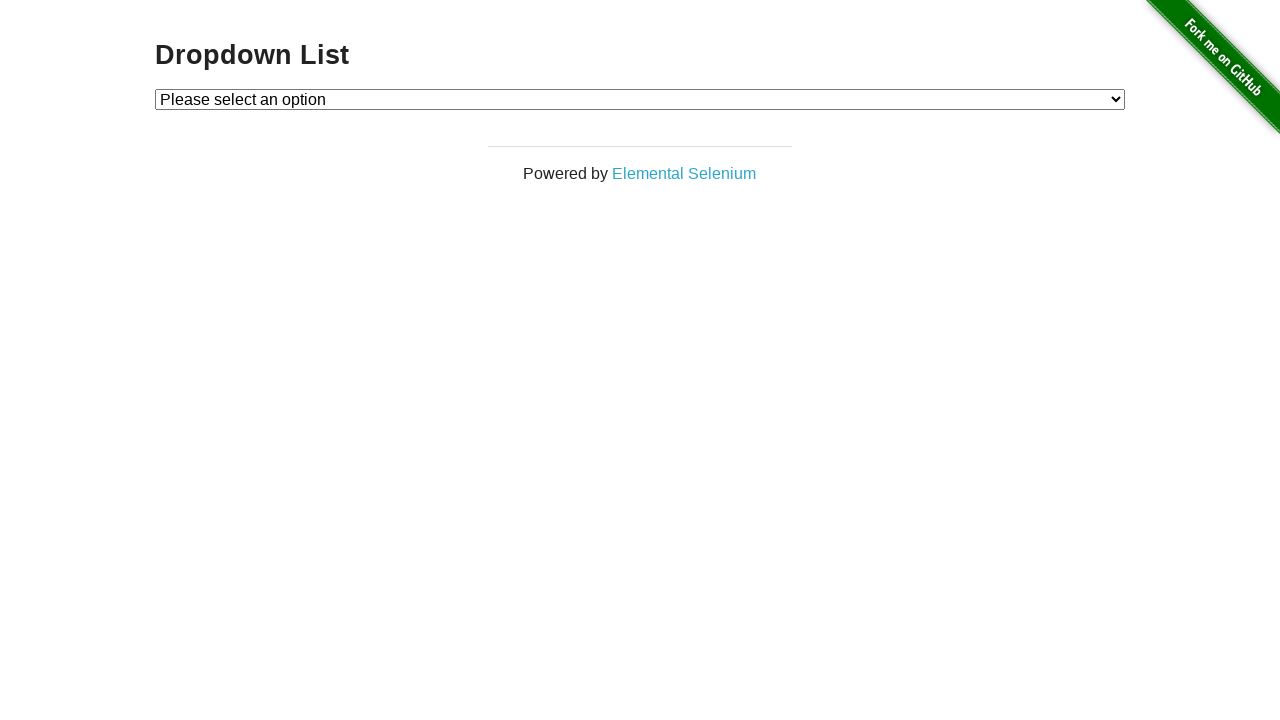

Selected option 1 from the dropdown on #dropdown
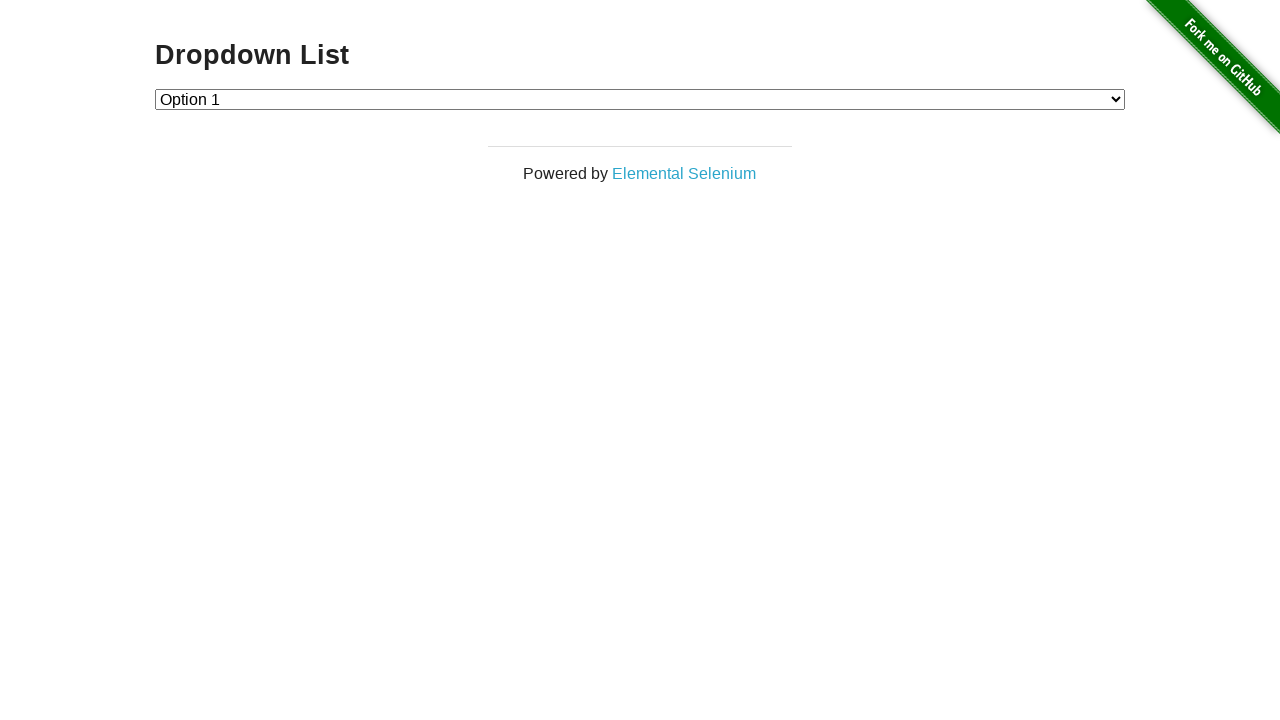

Retrieved dropdown value
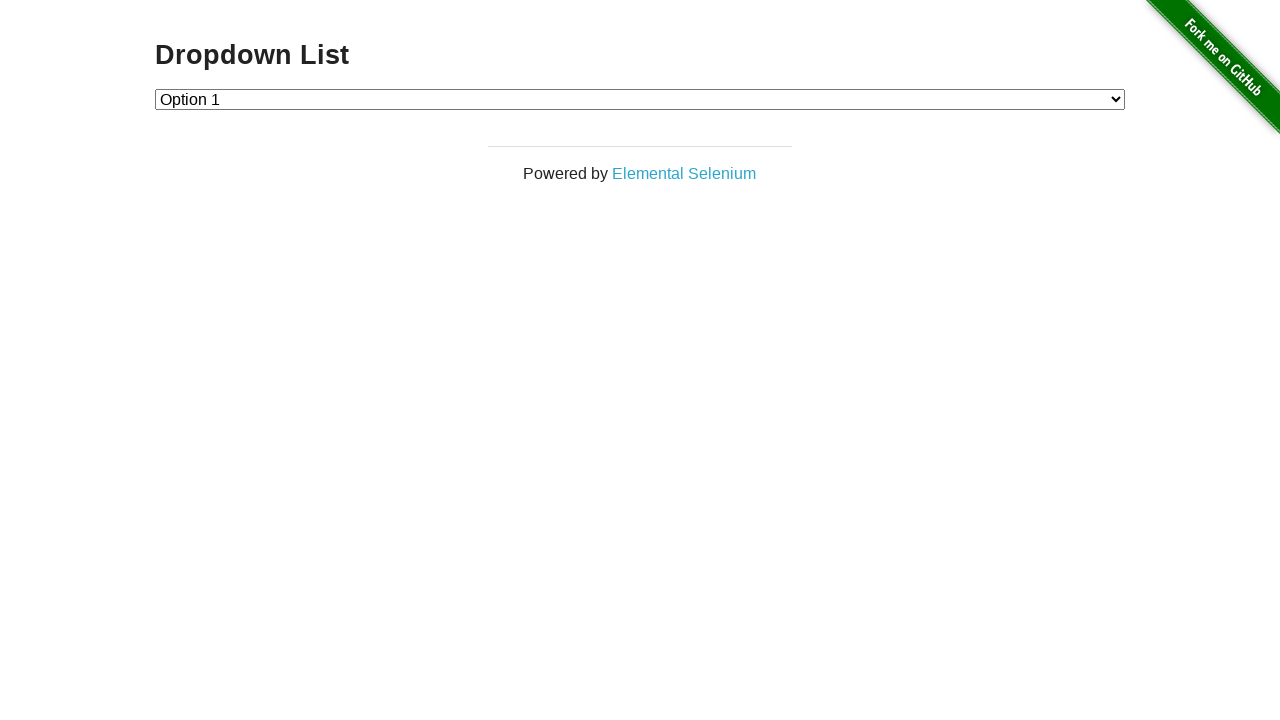

Verified dropdown value is '1'
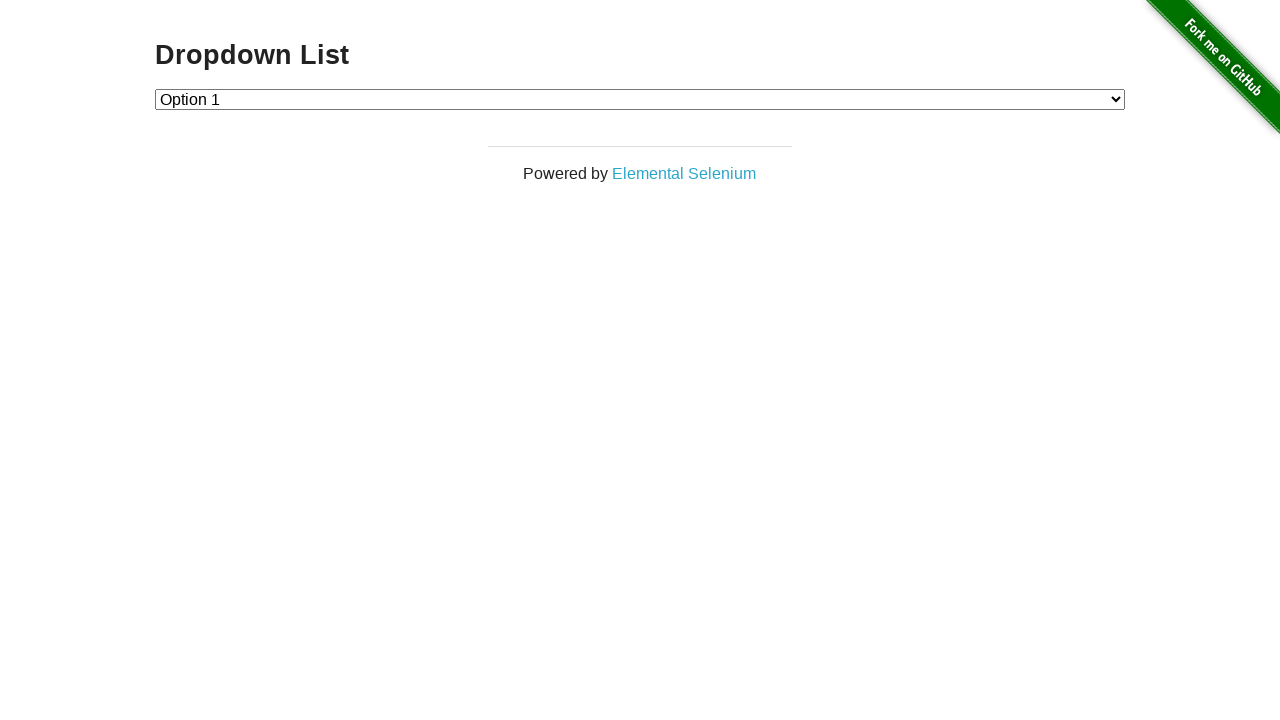

Retrieved selected option text
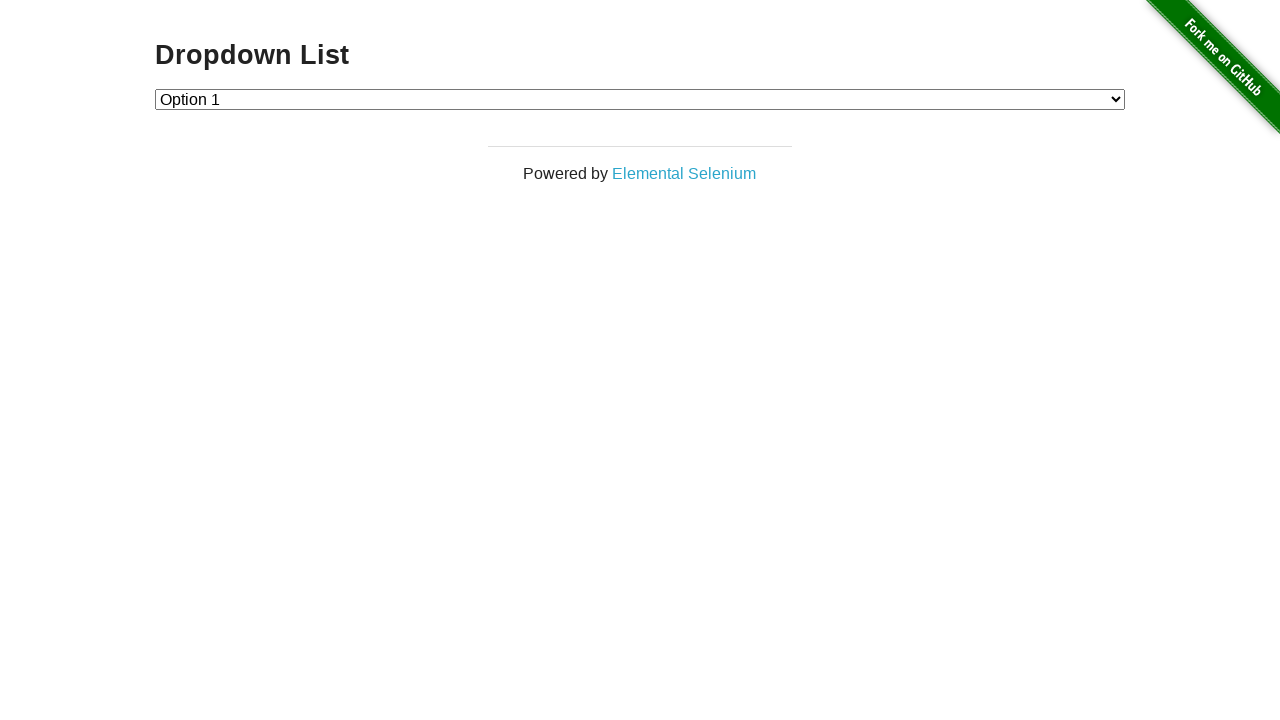

Verified selected option text is 'Option 1'
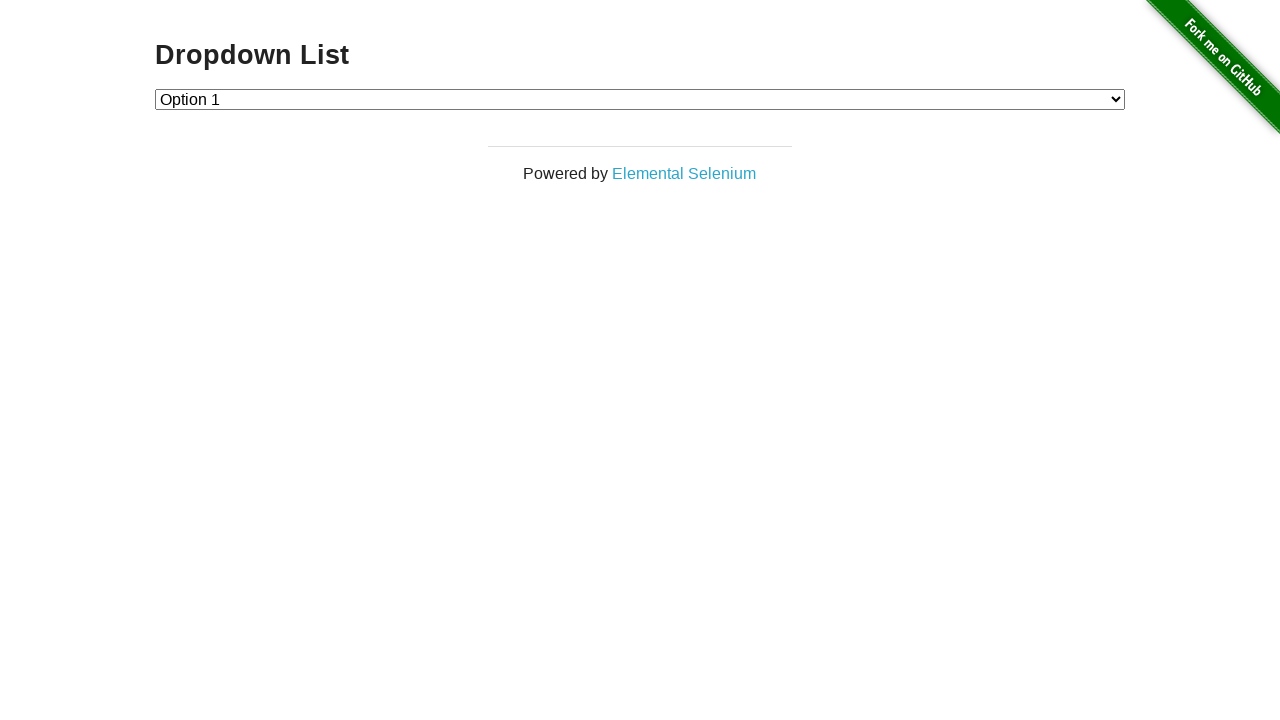

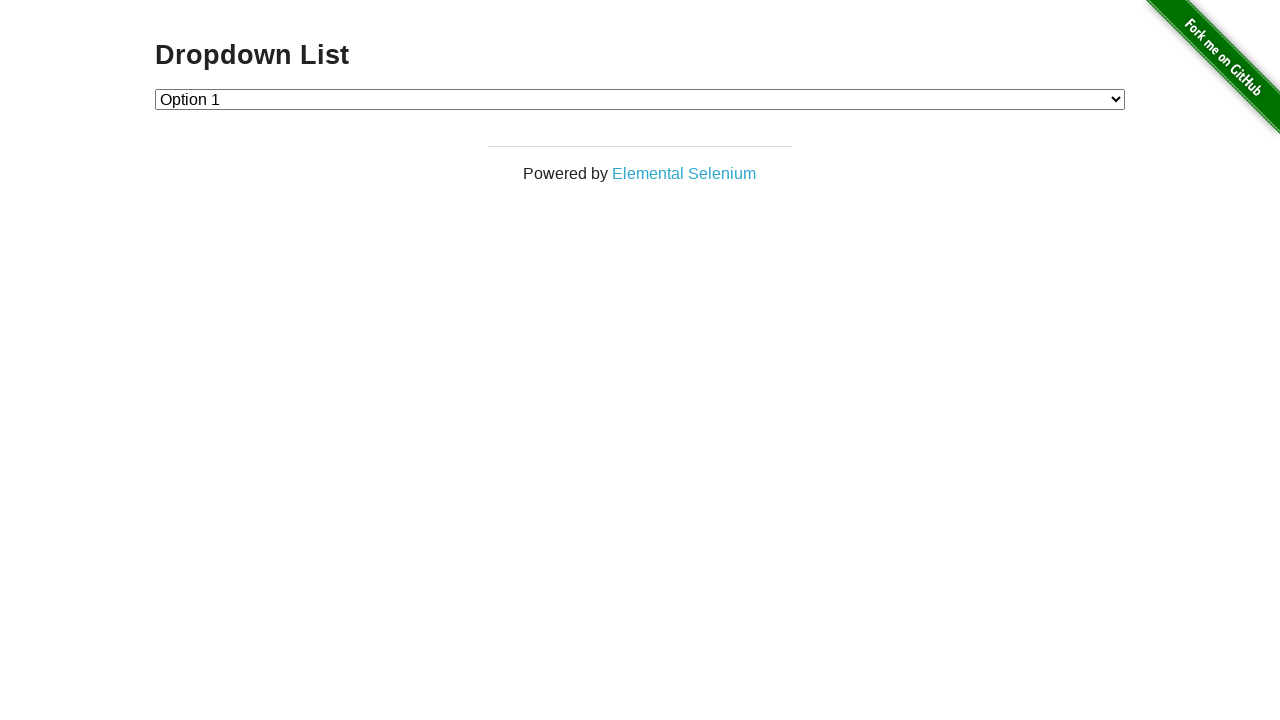